Tests the table sorting functionality by clicking on the "Veg/fruit name" column header and verifying that the items are sorted alphabetically.

Starting URL: https://rahulshettyacademy.com/seleniumPractise/#/offers

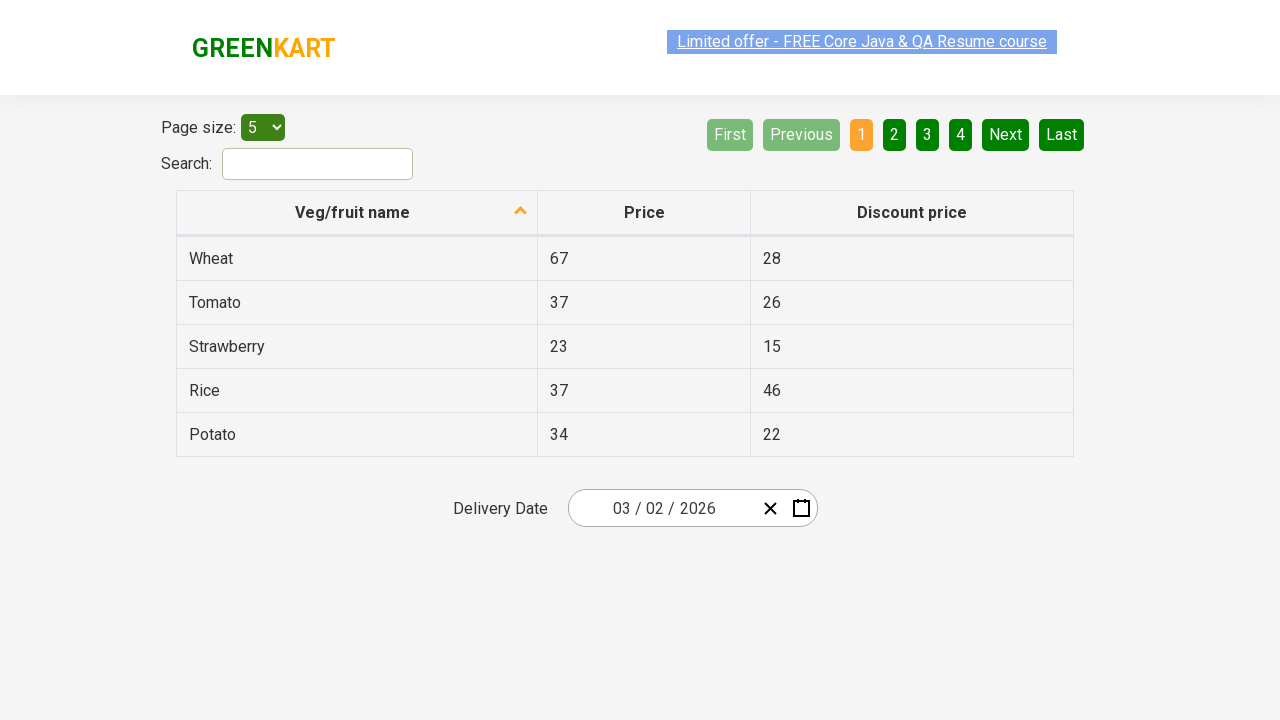

Clicked on 'Veg/fruit name' column header to sort at (353, 212) on xpath=//span[text()='Veg/fruit name']
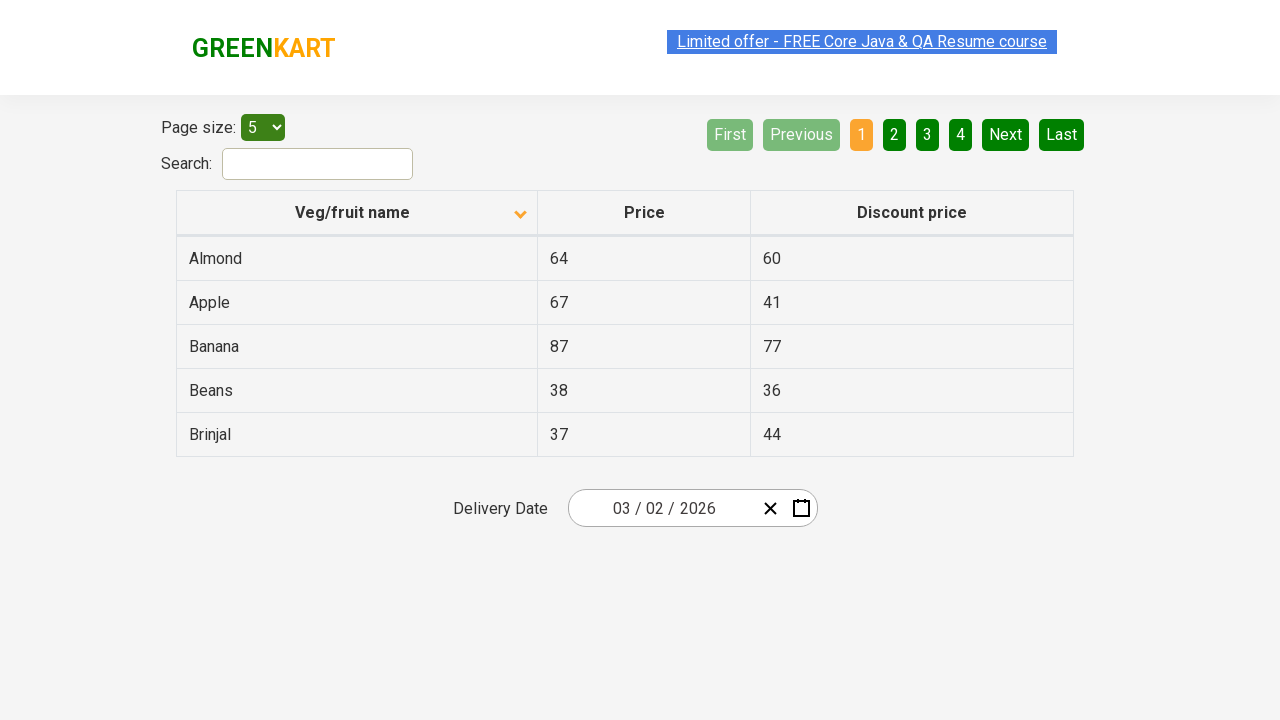

Table loaded and first column cells are present
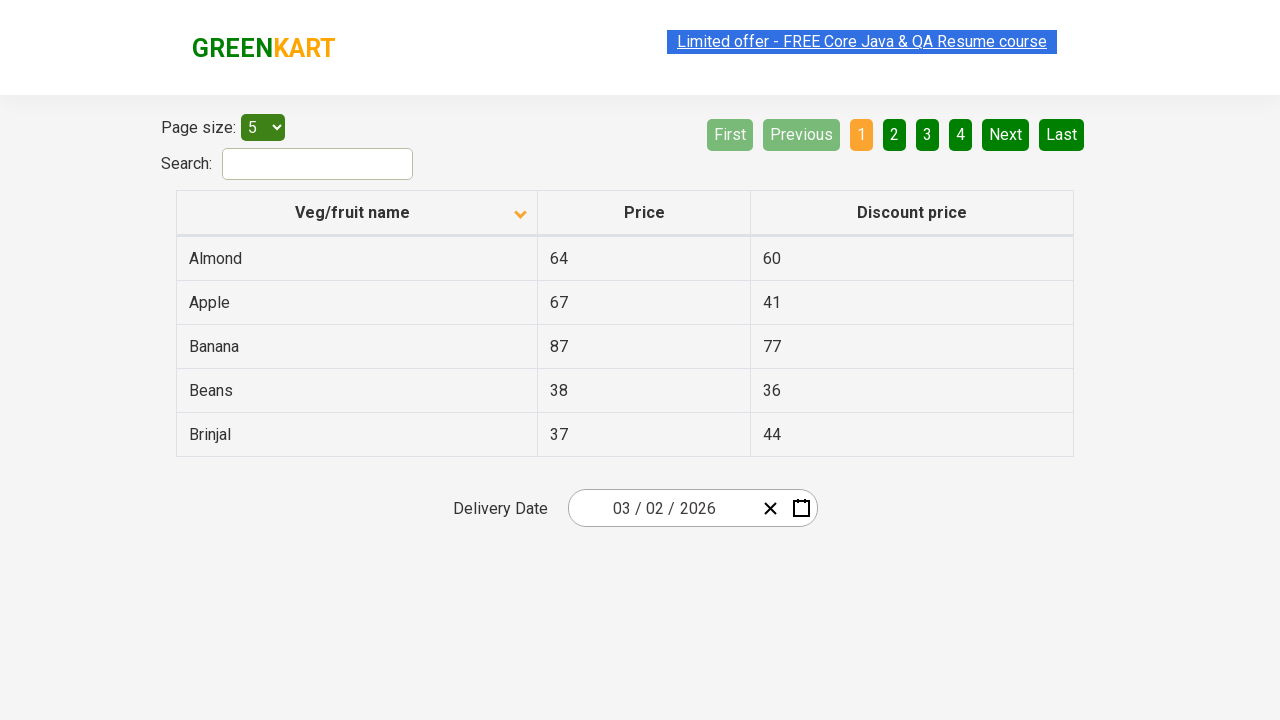

Retrieved all items from the first column
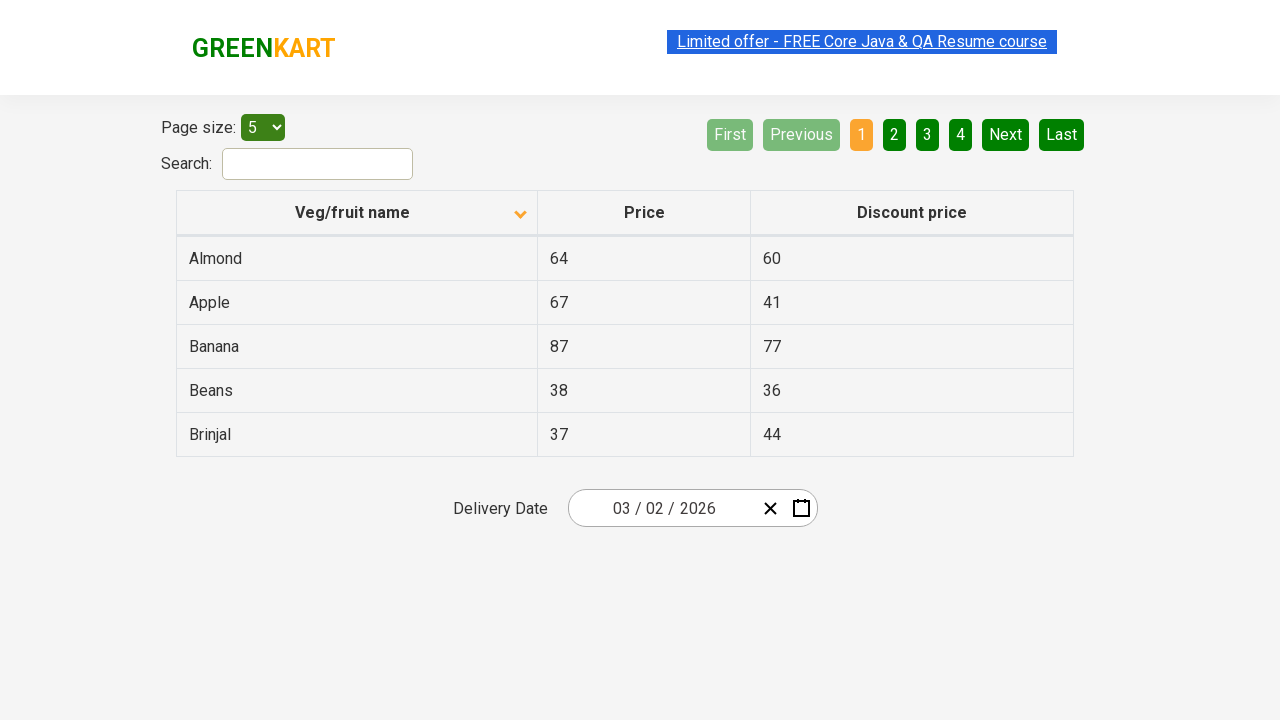

Extracted text content from 5 items
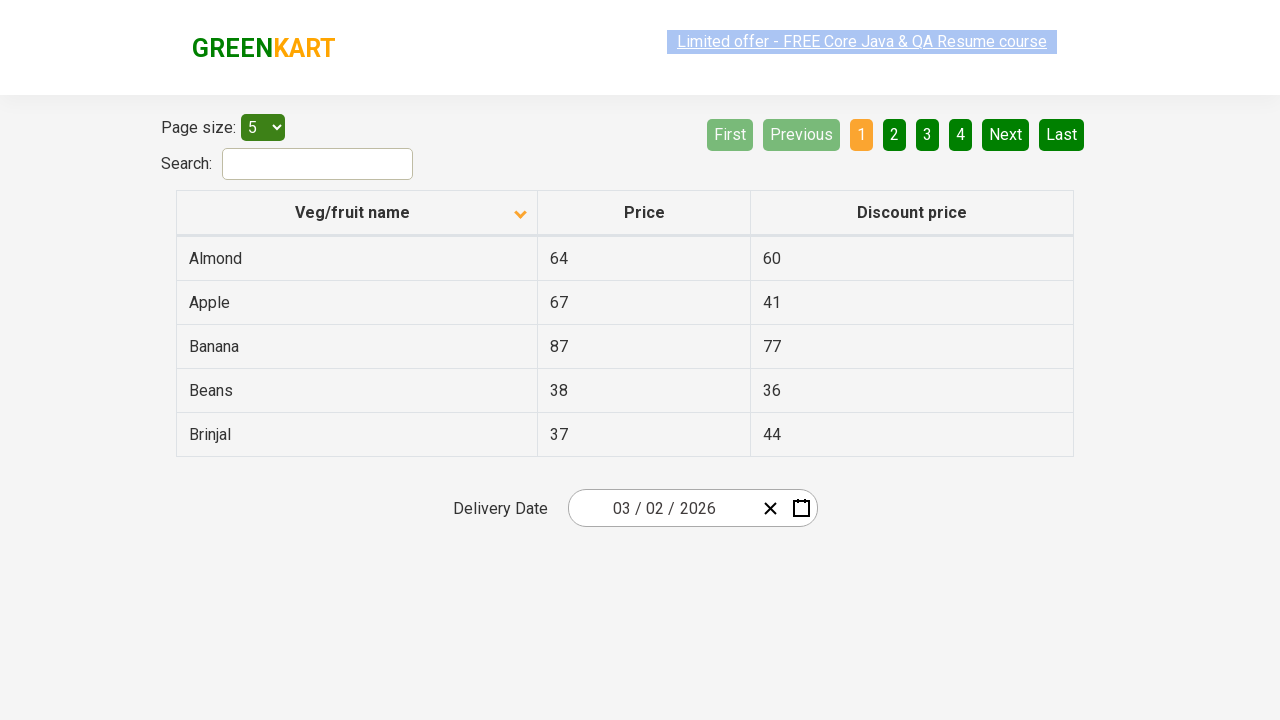

Stored the browser-displayed item order
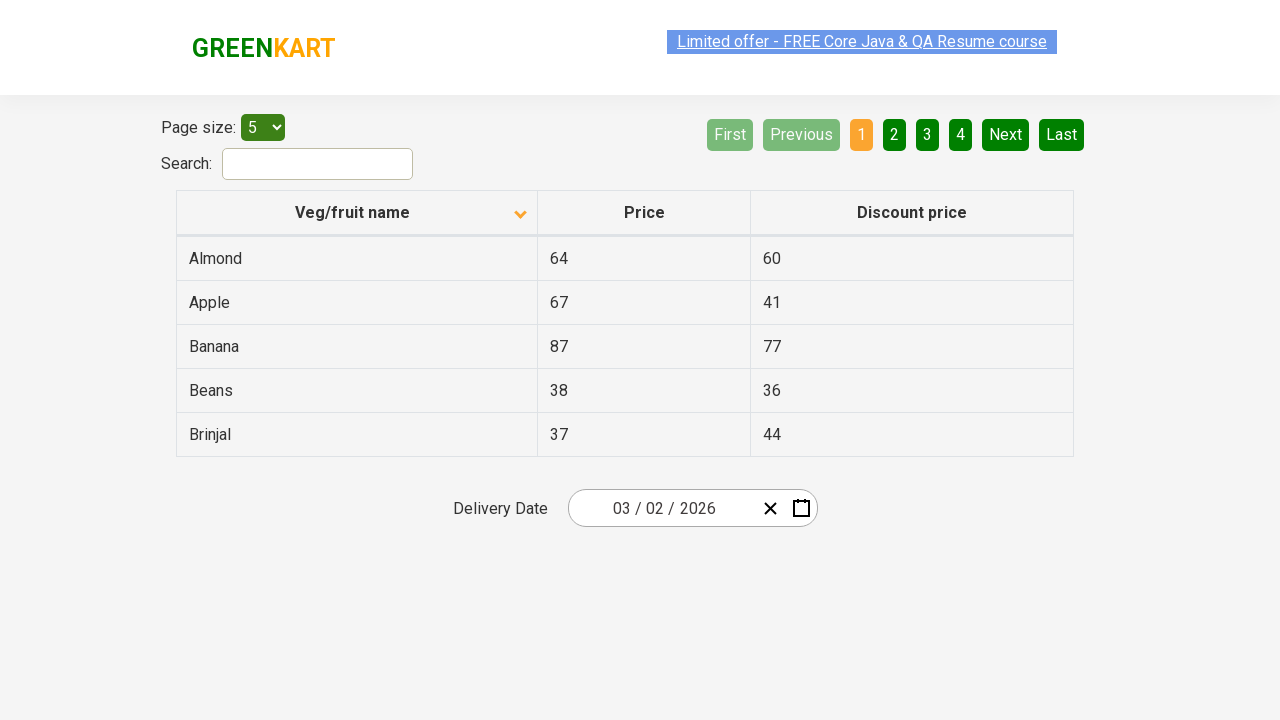

Sorted the item list alphabetically
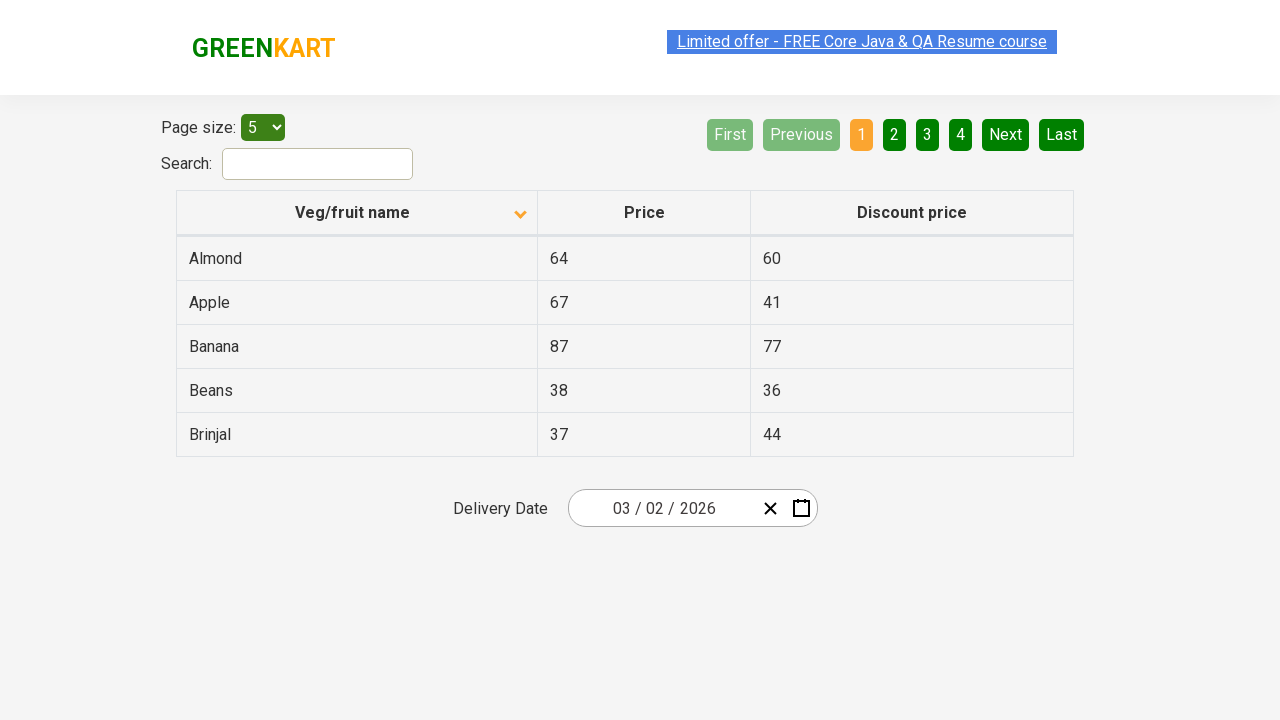

Verified that items are sorted alphabetically
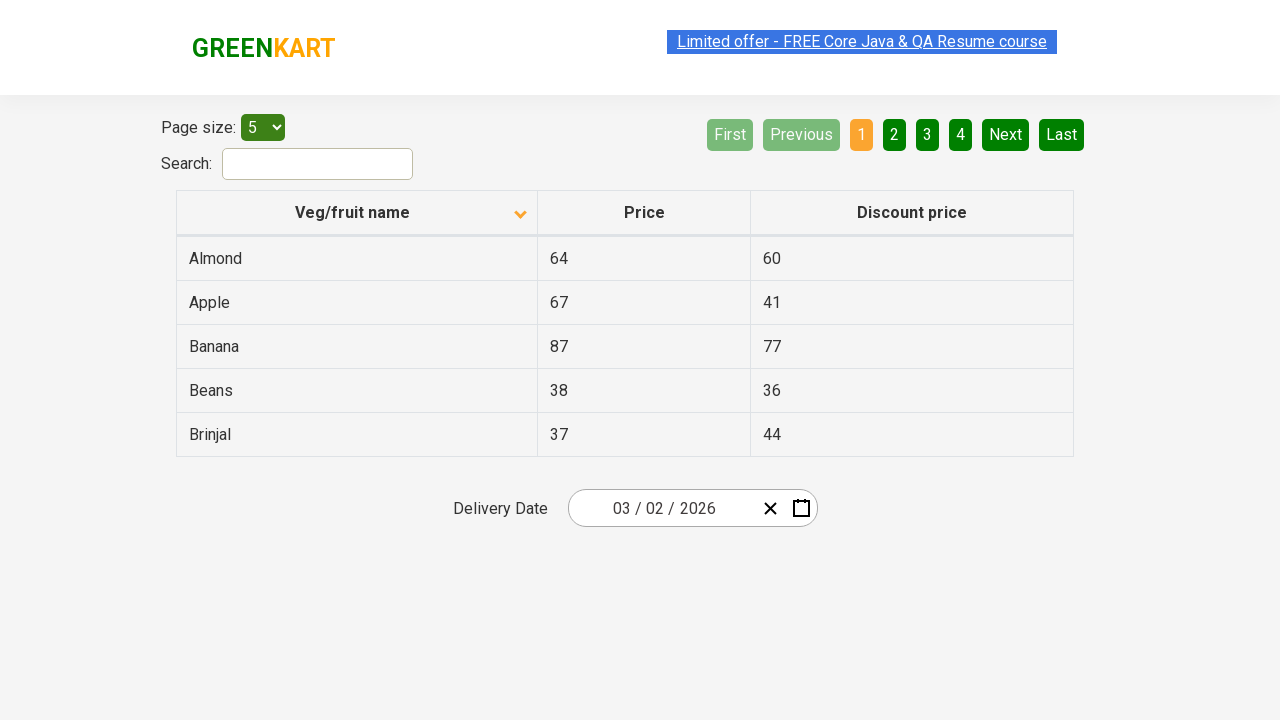

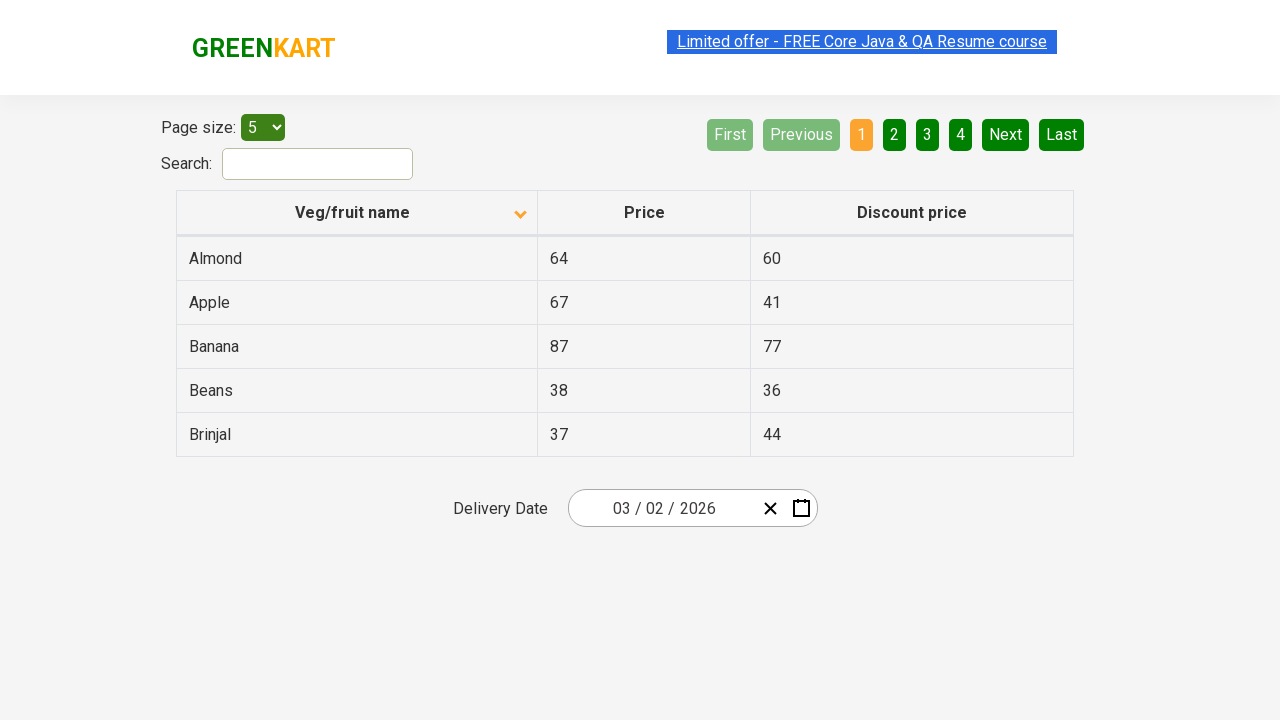